Navigates to Selenium documentation page, maximizes the browser window, and scrolls to the bottom of the page to load all content.

Starting URL: https://www.selenium.dev/documentation/webdriver/interactions/windows/

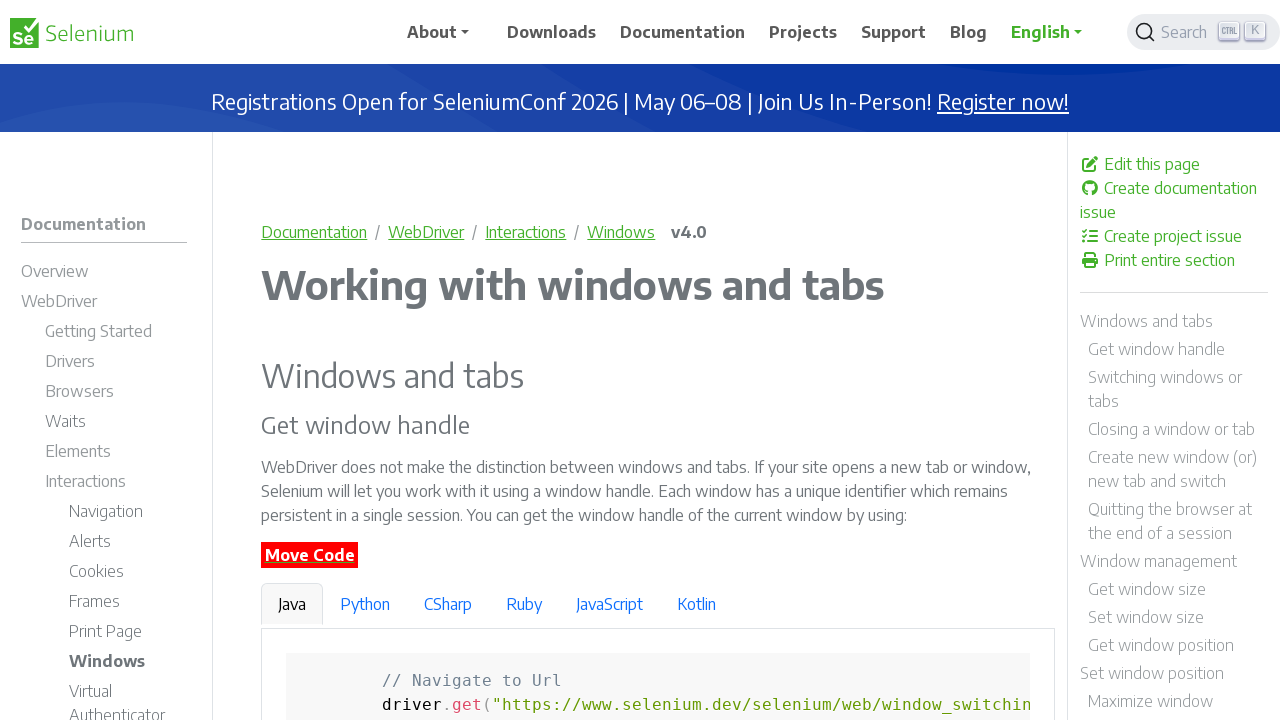

Navigated to Selenium WebDriver interactions/windows documentation page
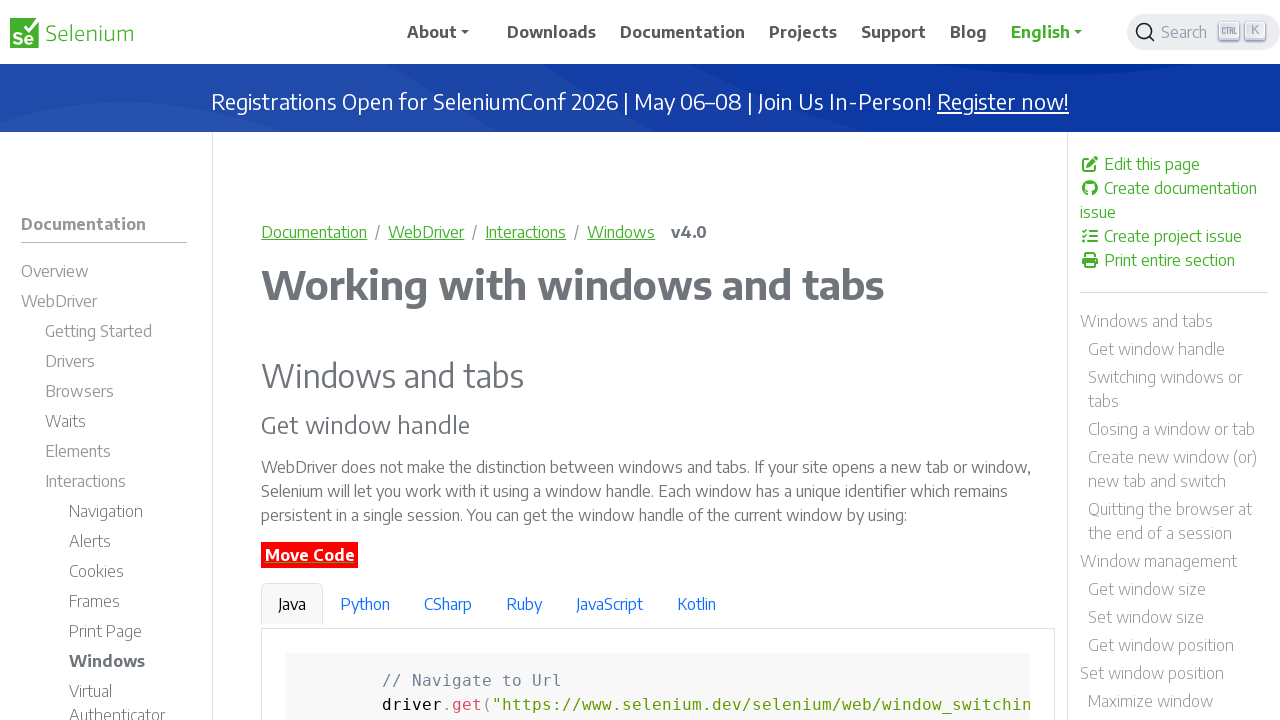

Maximized browser window to 1920x1080
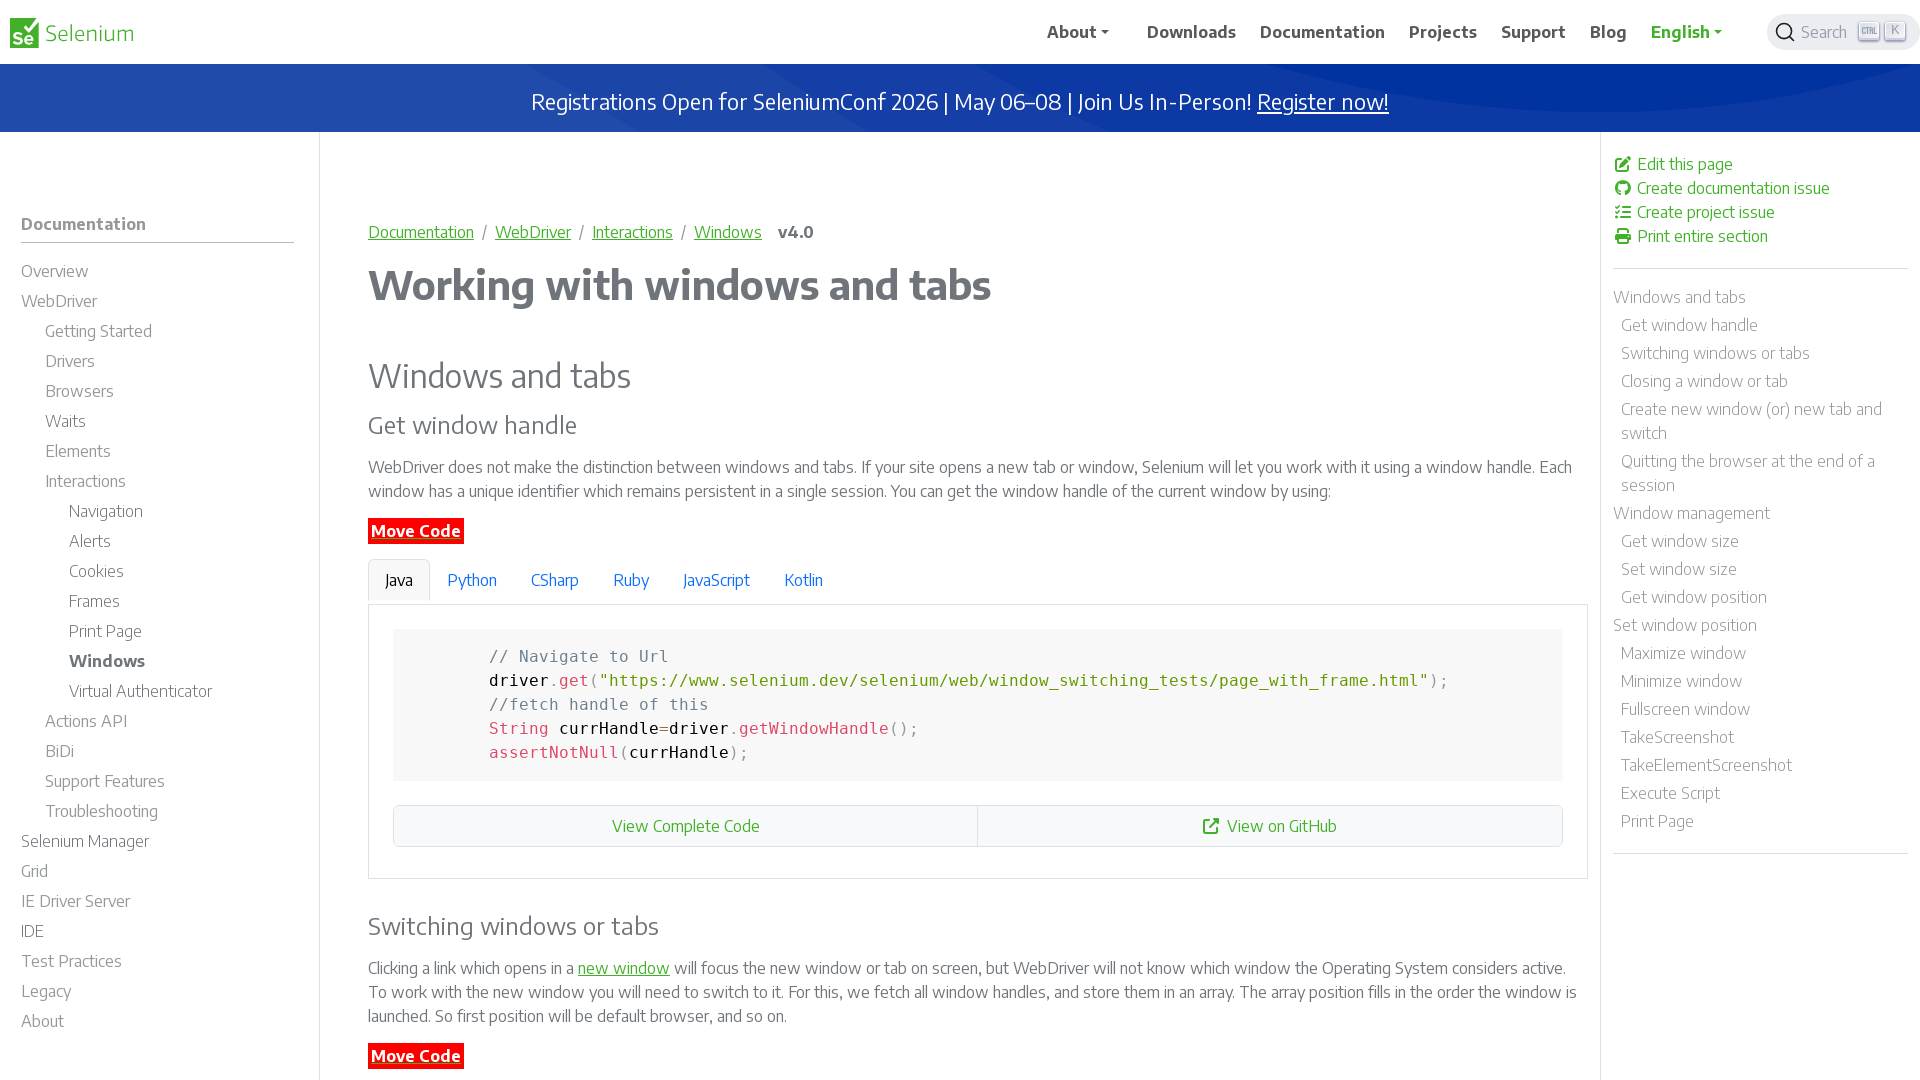

Scrolled to bottom of page to load all content
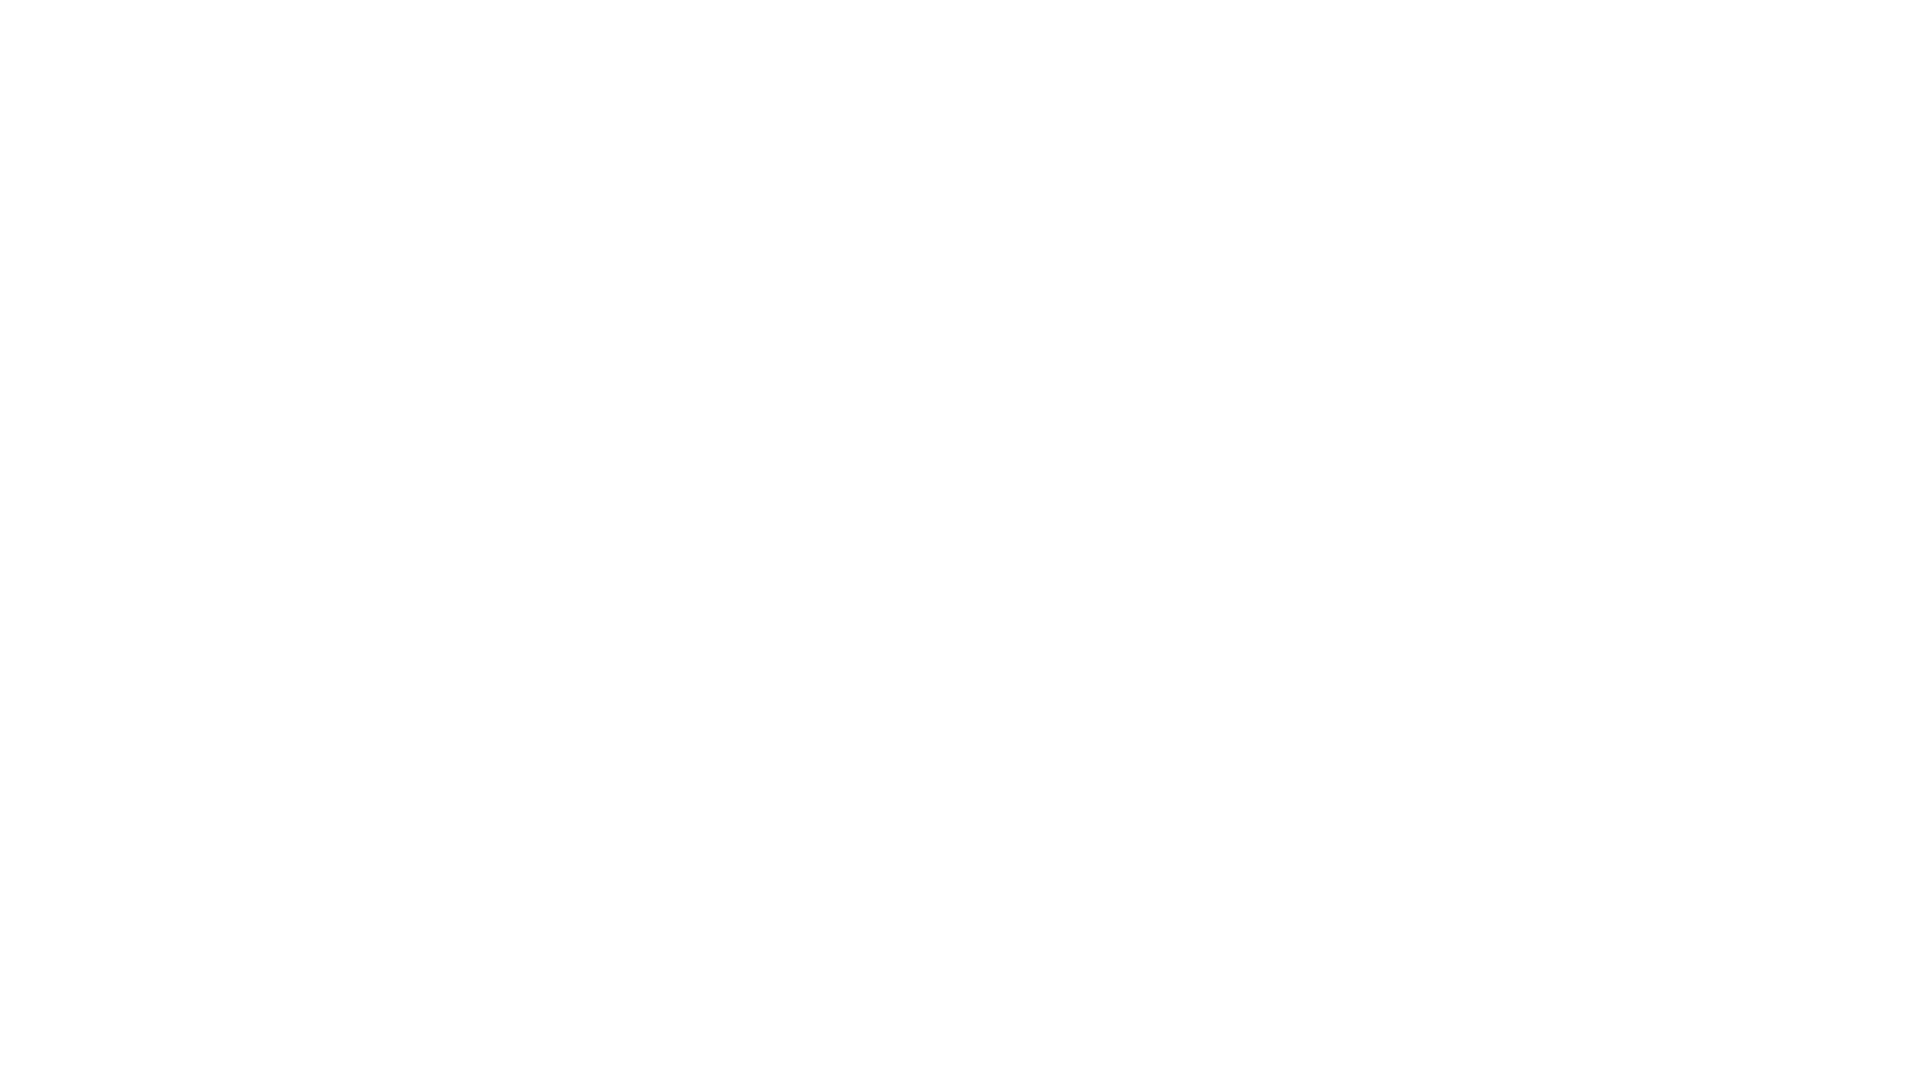

Waited 1 second for content to load after scrolling
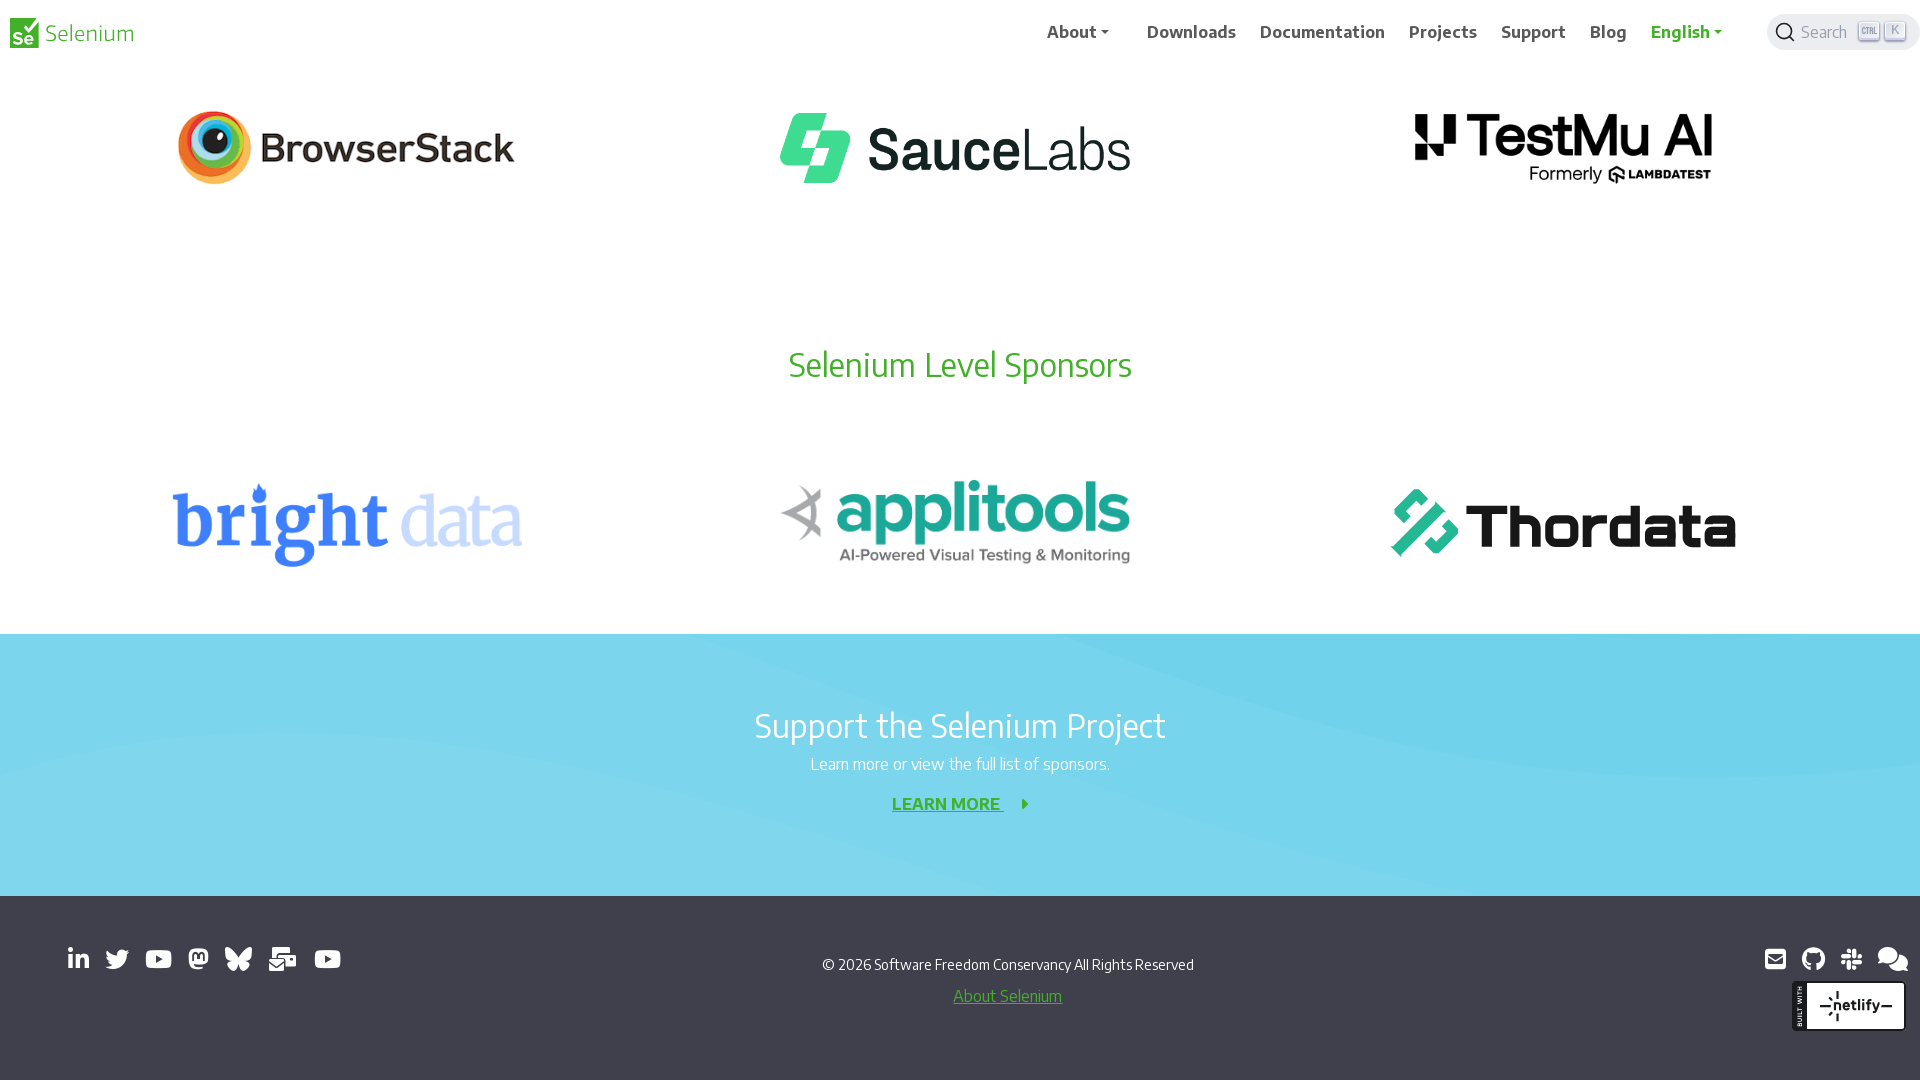

Verified page loaded by confirming html element is present
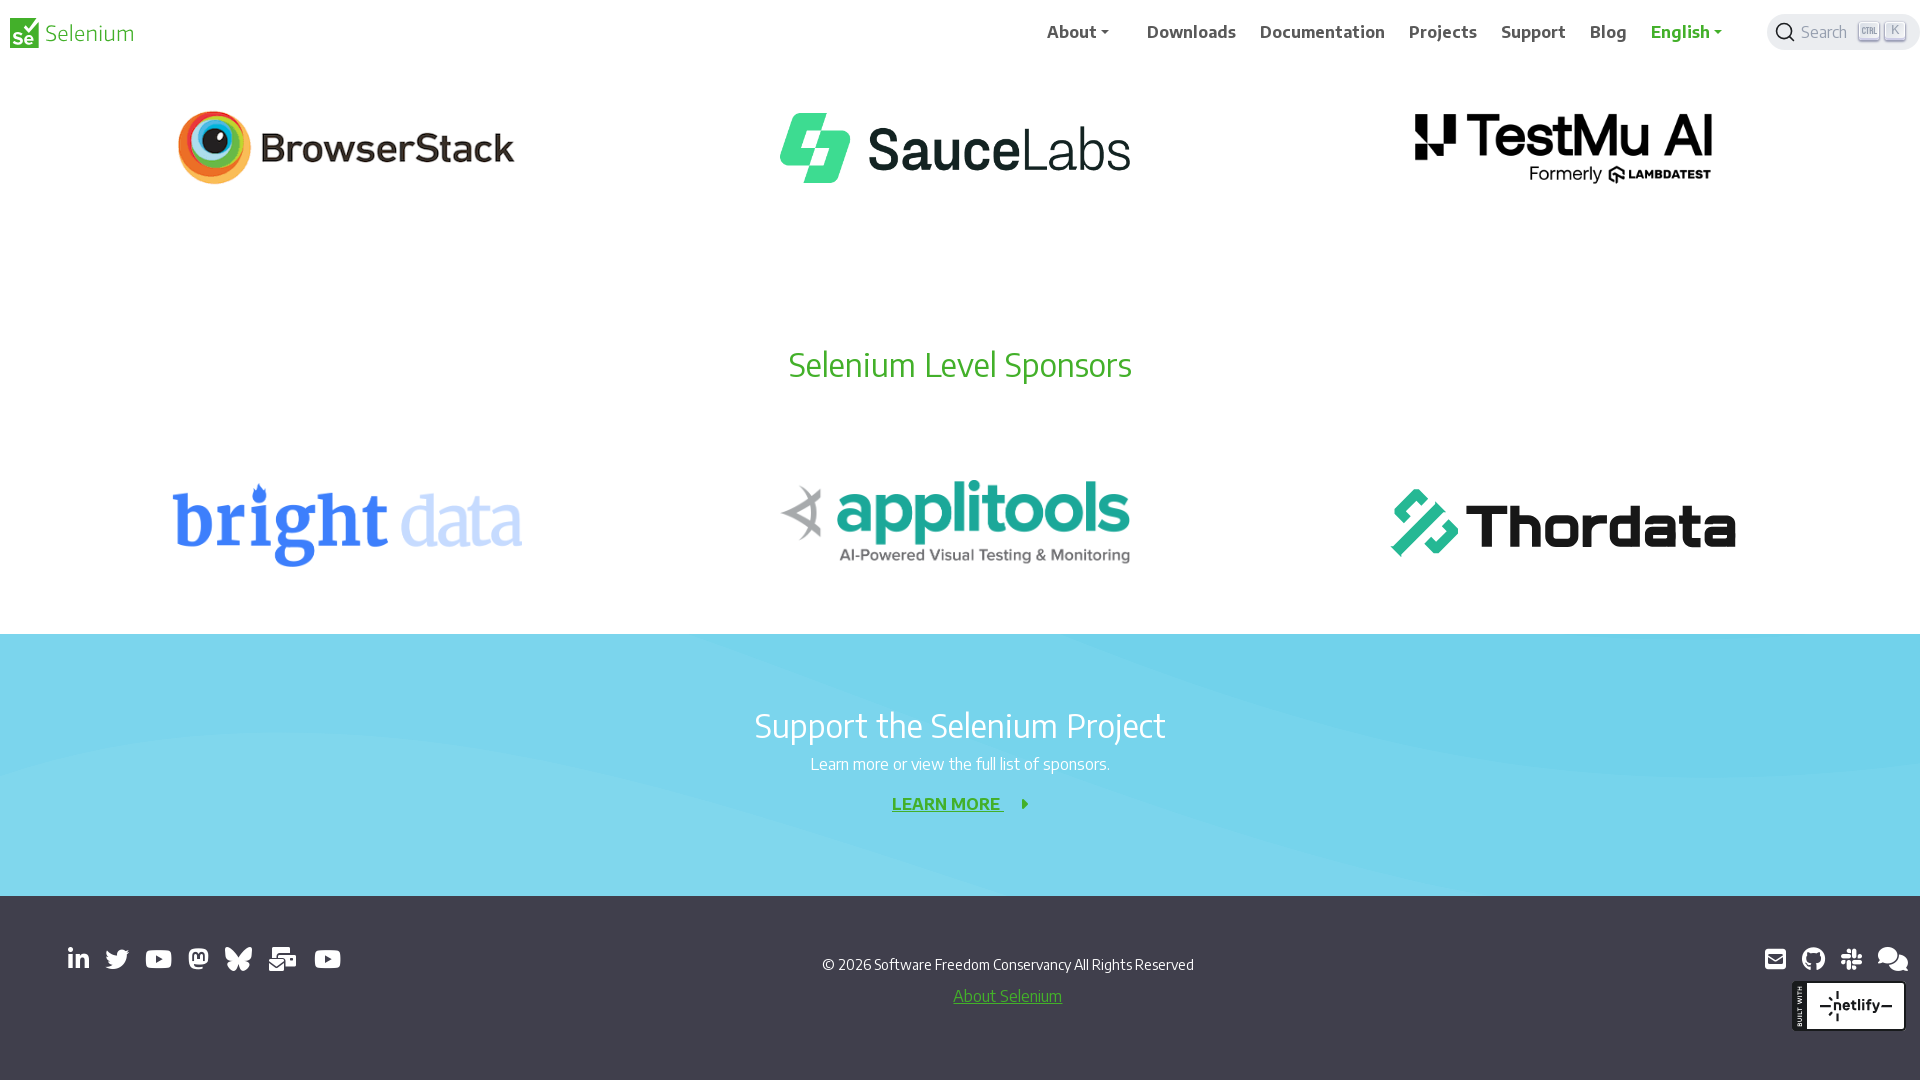

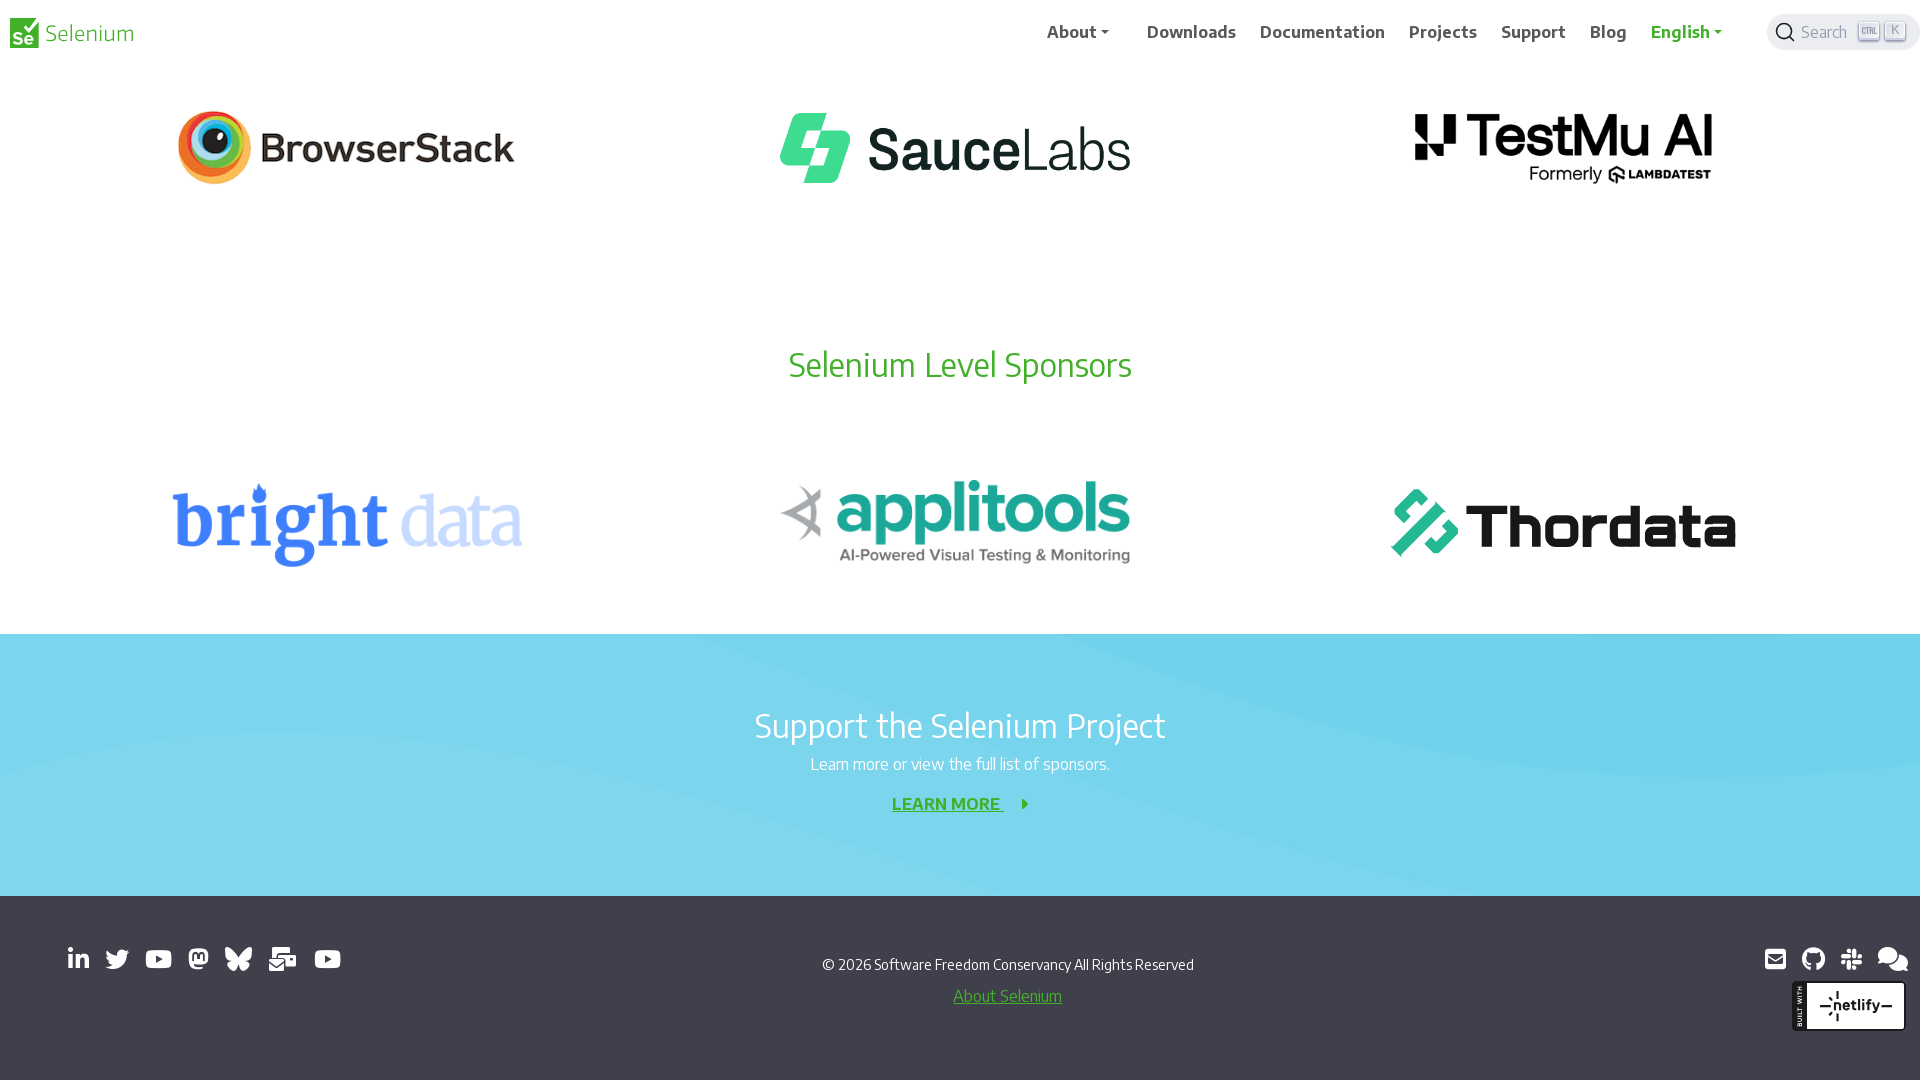